Navigates to ParaBank website and clicks on the registration link after waiting for it to be visible

Starting URL: https://parabank.parasoft.com/

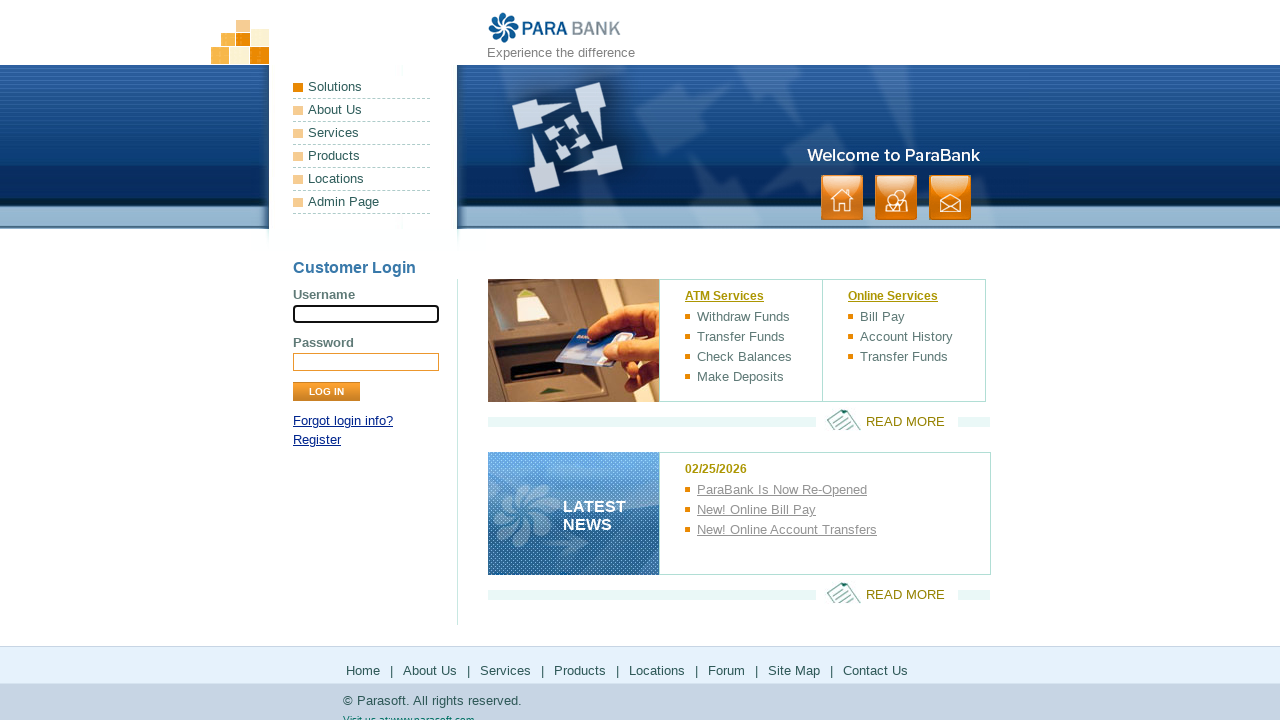

Waited for registration link to become visible
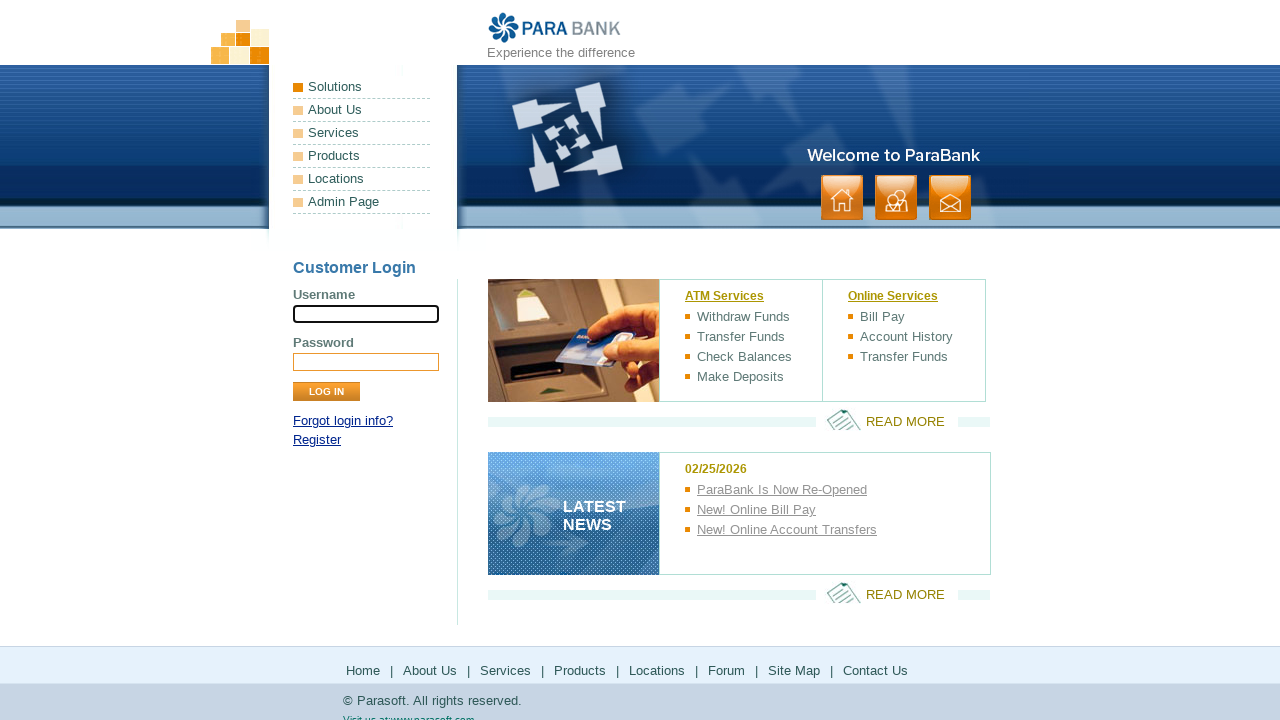

Clicked on the registration link at (317, 440) on a:has-text('Regis')
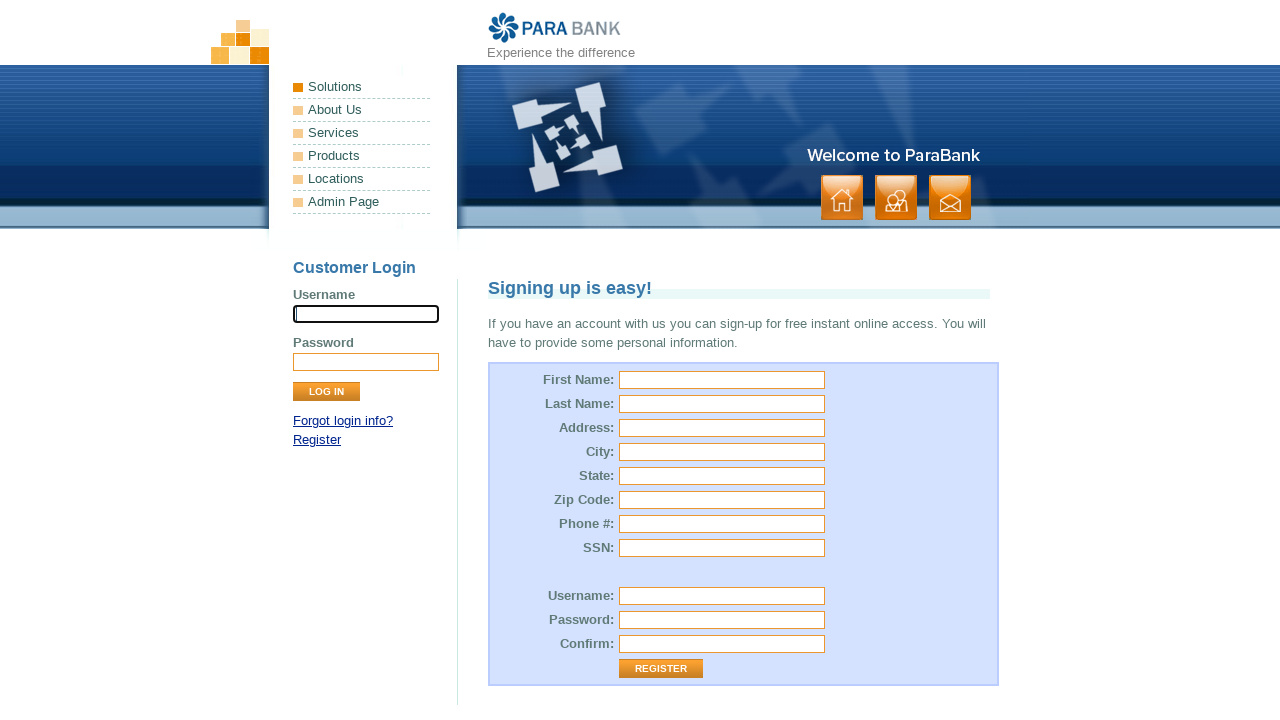

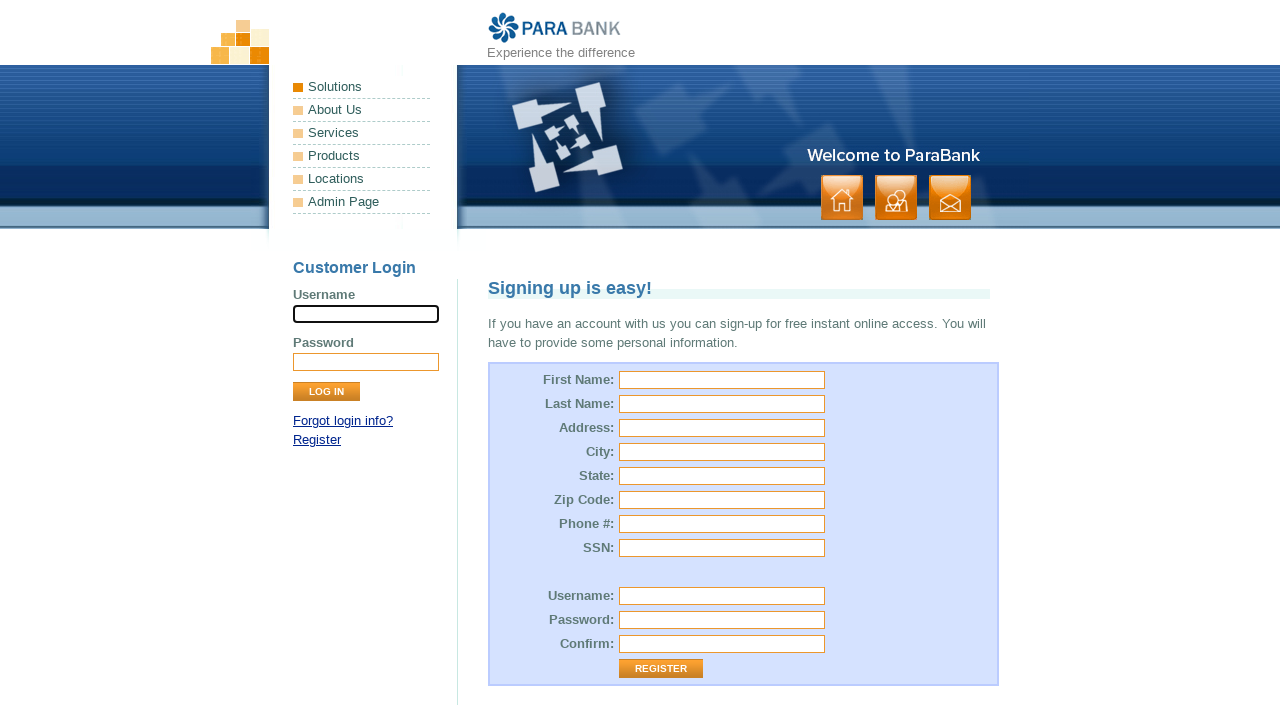